Tests basic alert functionality by clicking alert button and accepting it

Starting URL: https://demoqa.com/alerts

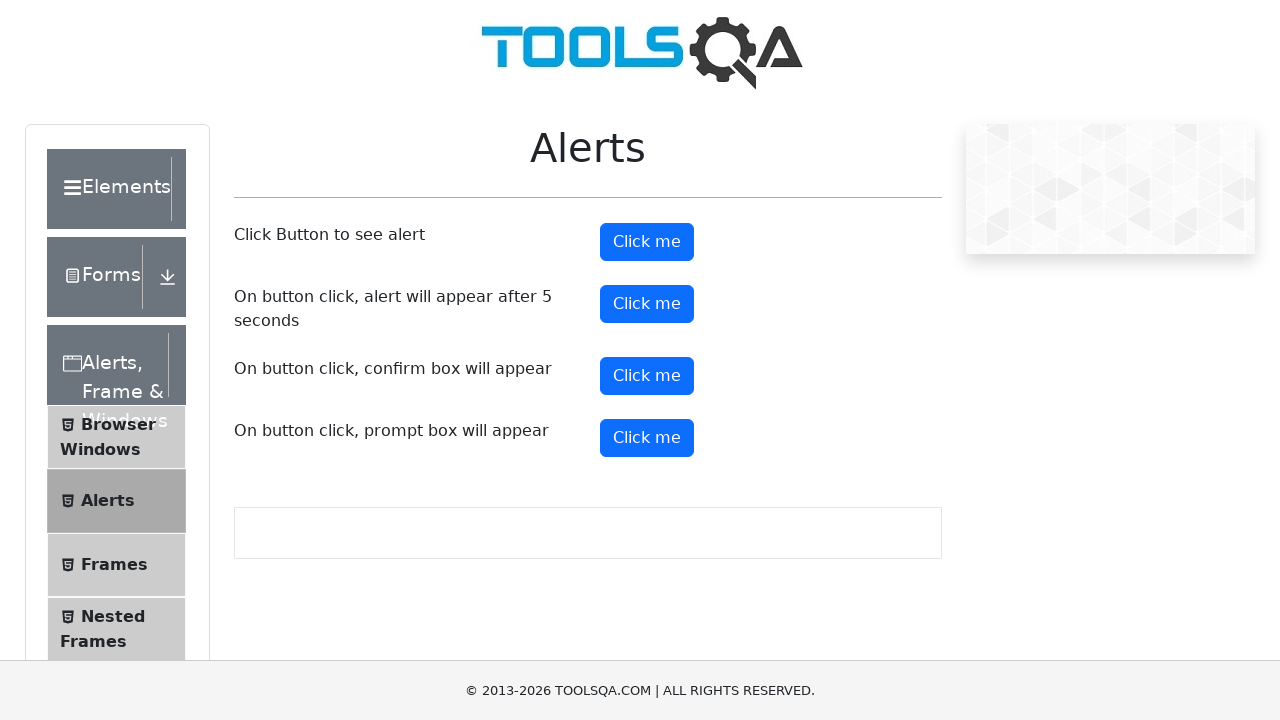

Set up dialog handler to accept alerts
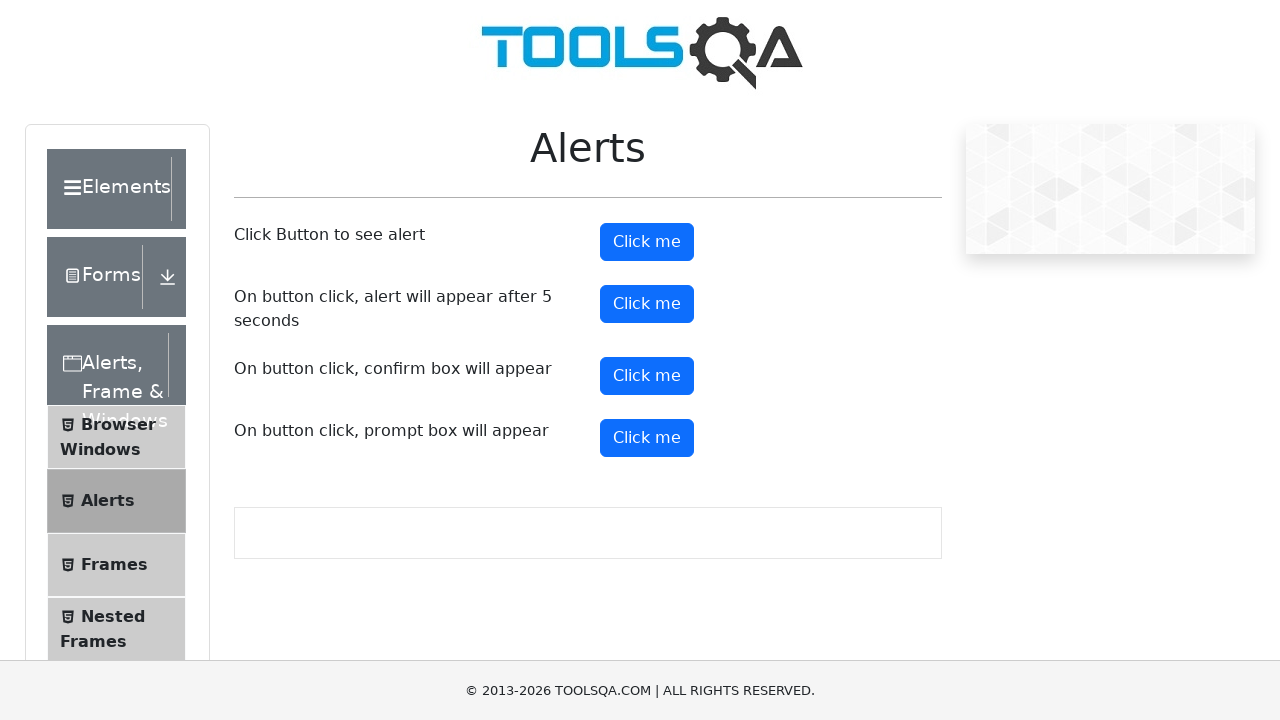

Clicked alert button to trigger alert at (647, 242) on #alertButton
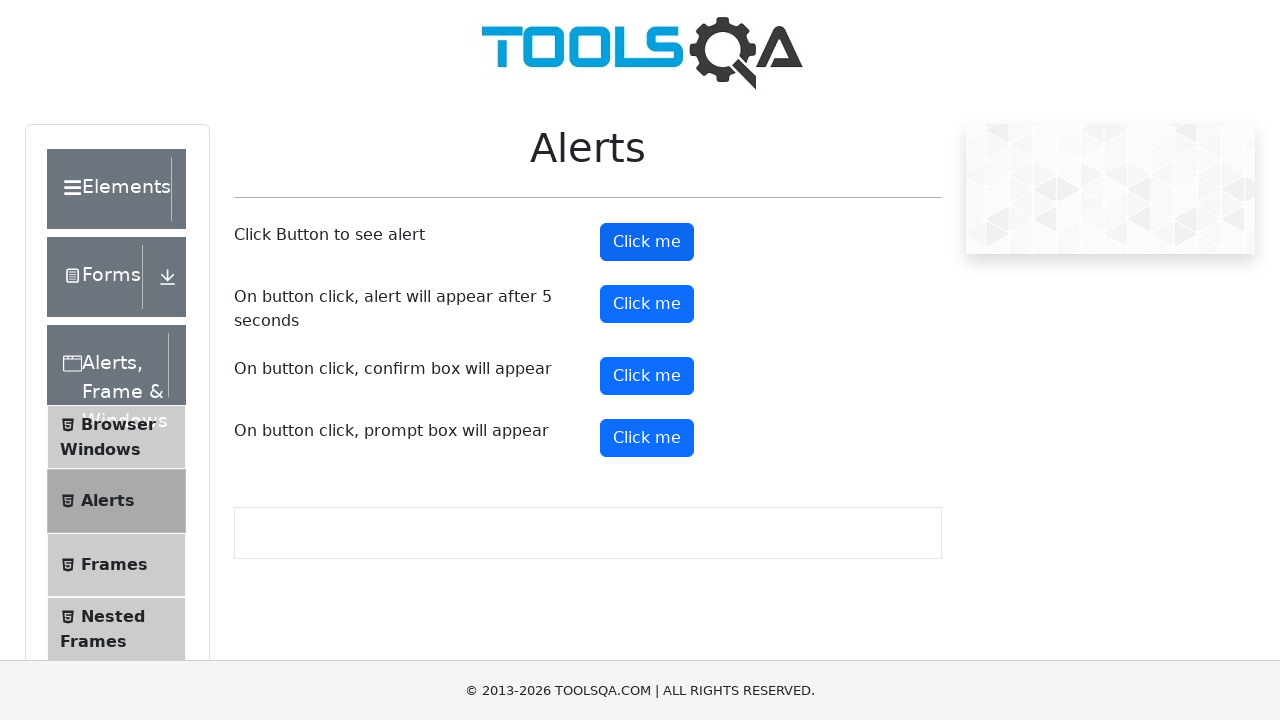

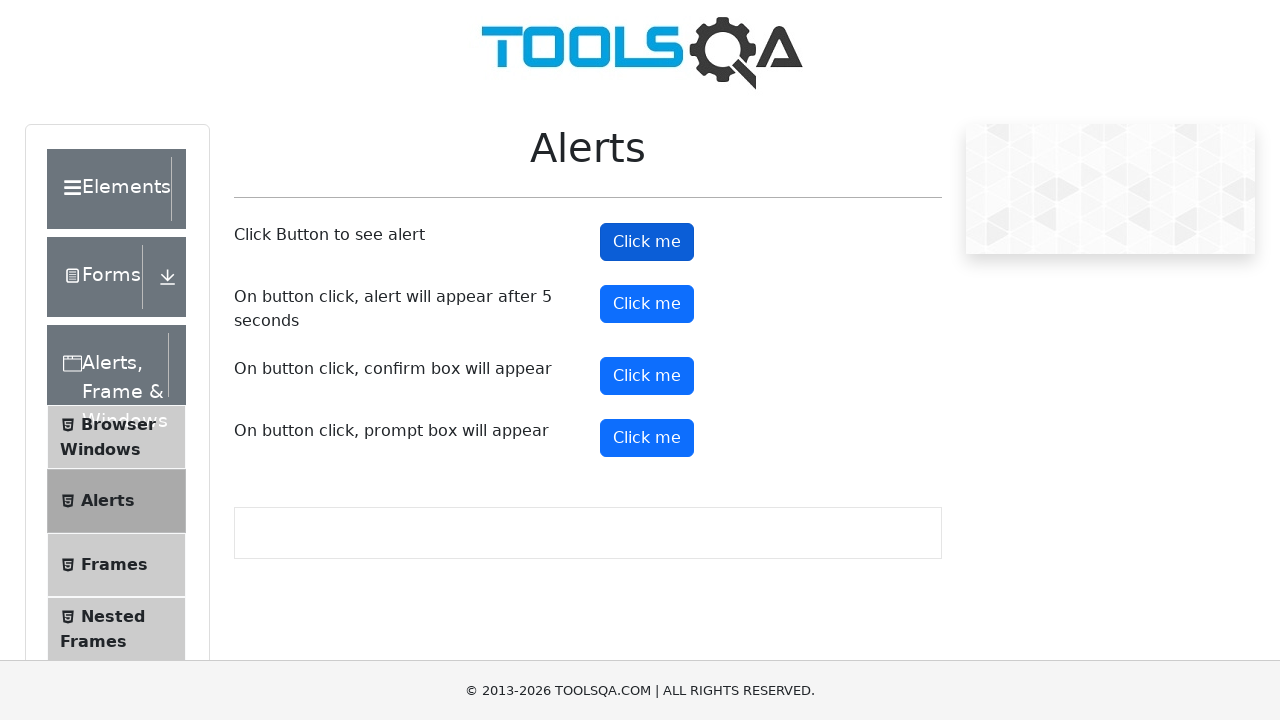